Tests clicking the Bad Request link which returns a 400 status code

Starting URL: https://demoqa.com/links

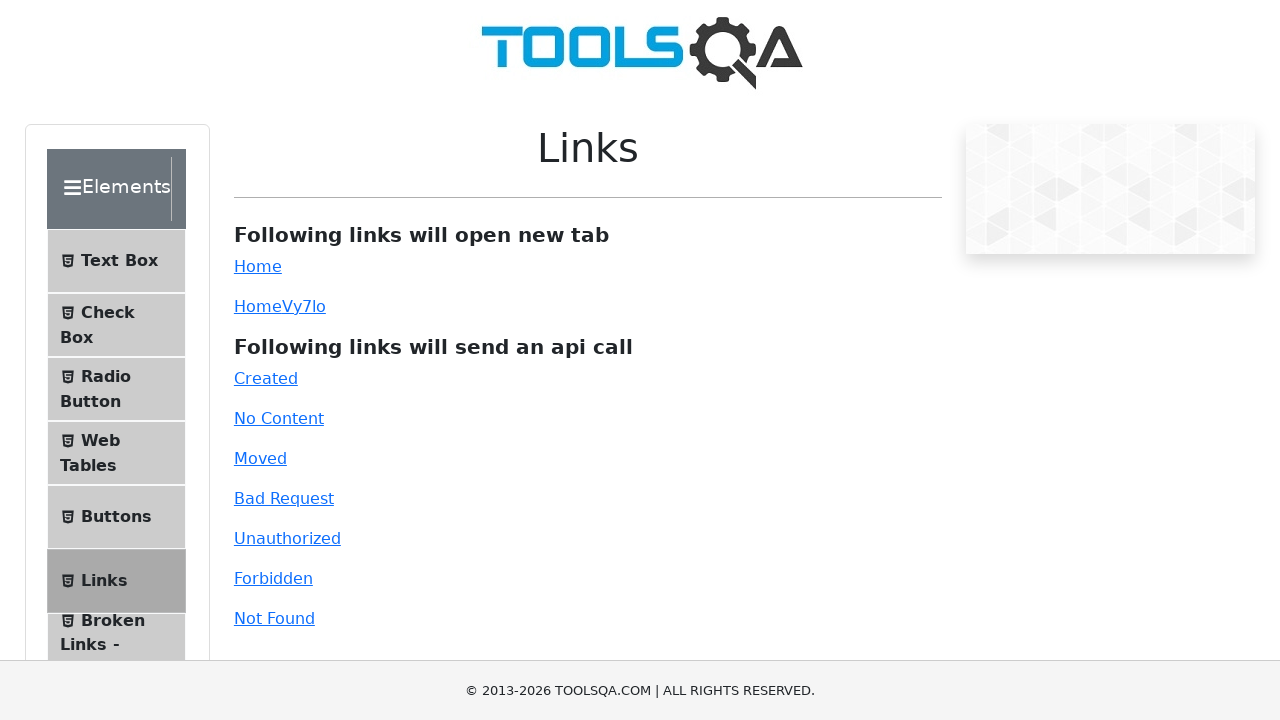

Scrolled down to view API call links
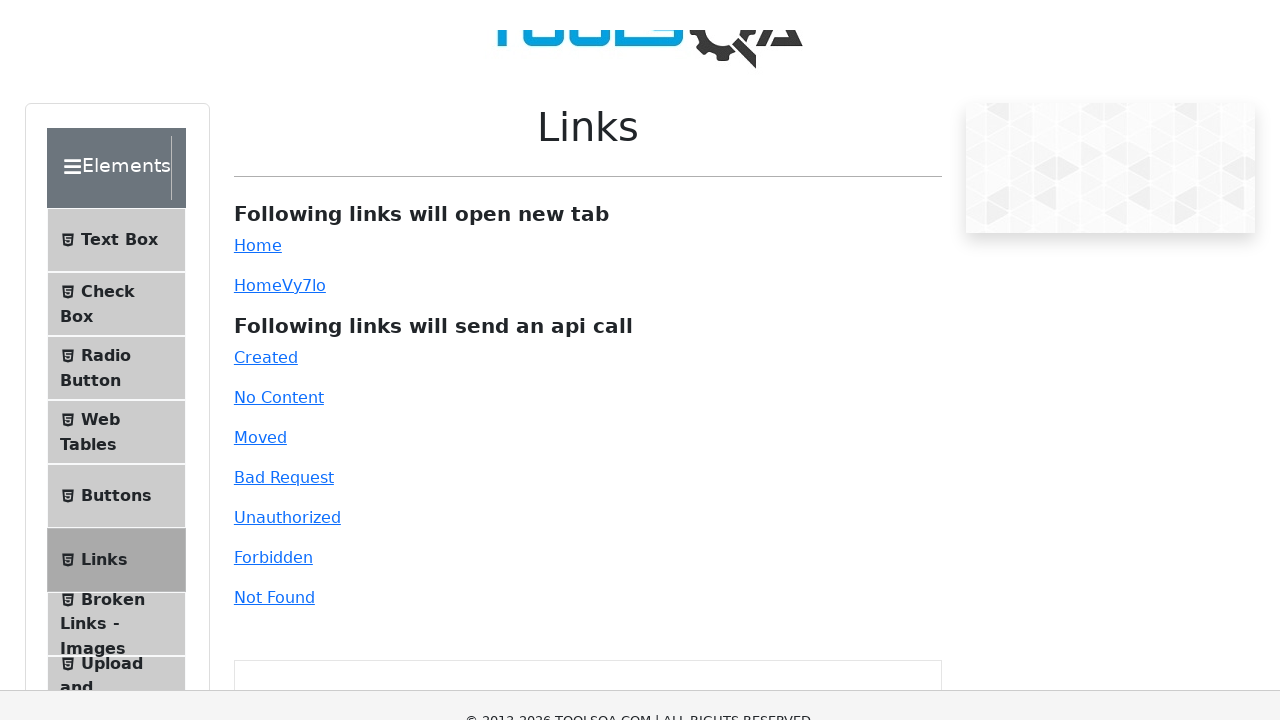

Clicked the Bad Request link (400 status code) at (284, 10) on #bad-request
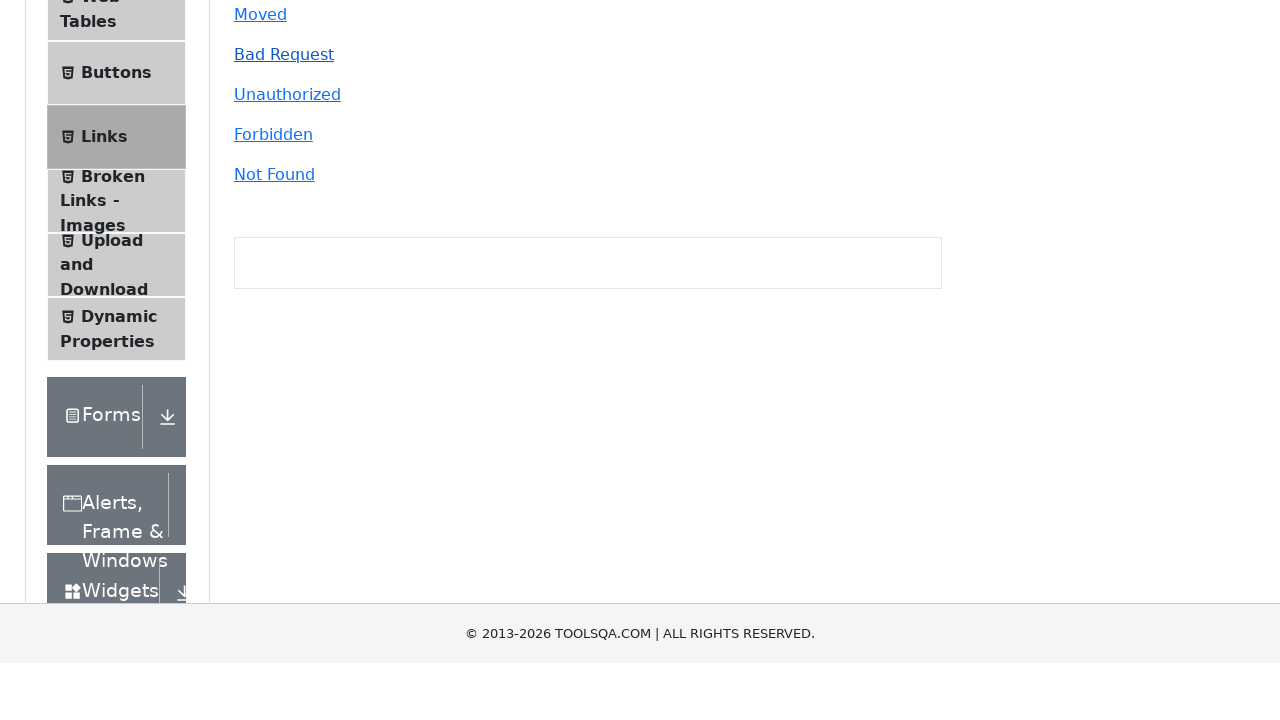

Response message appeared on the page
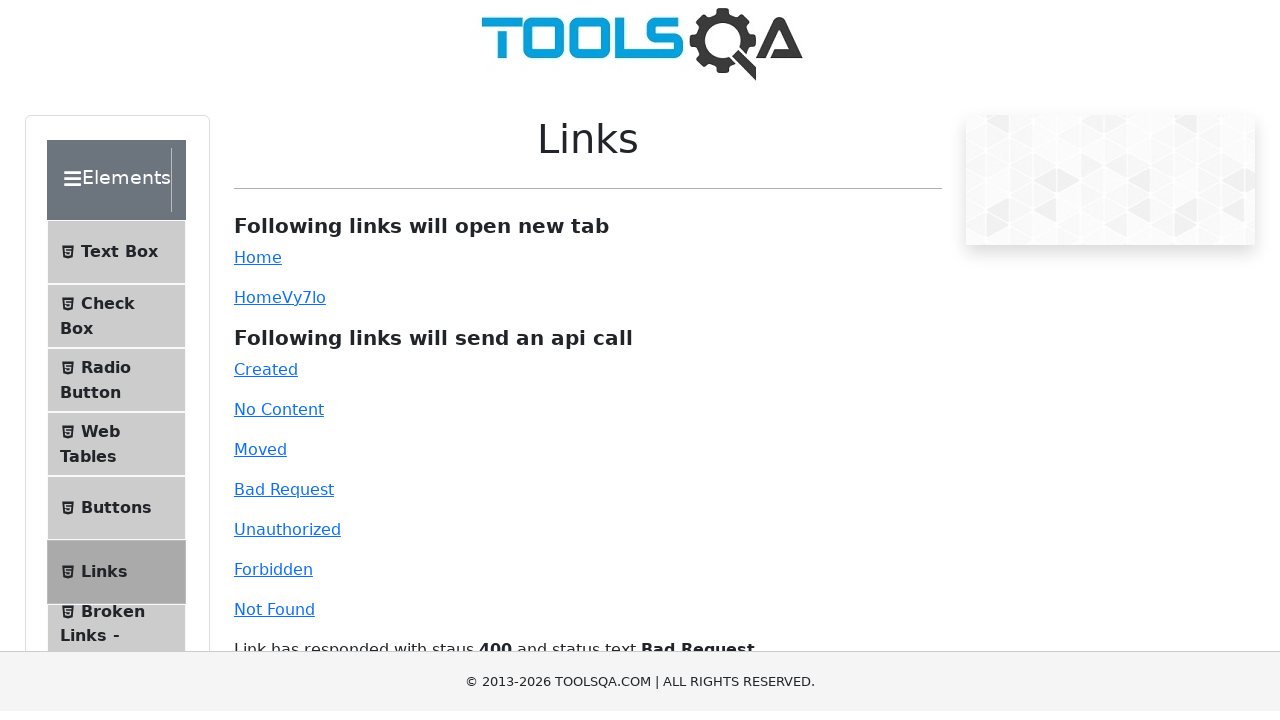

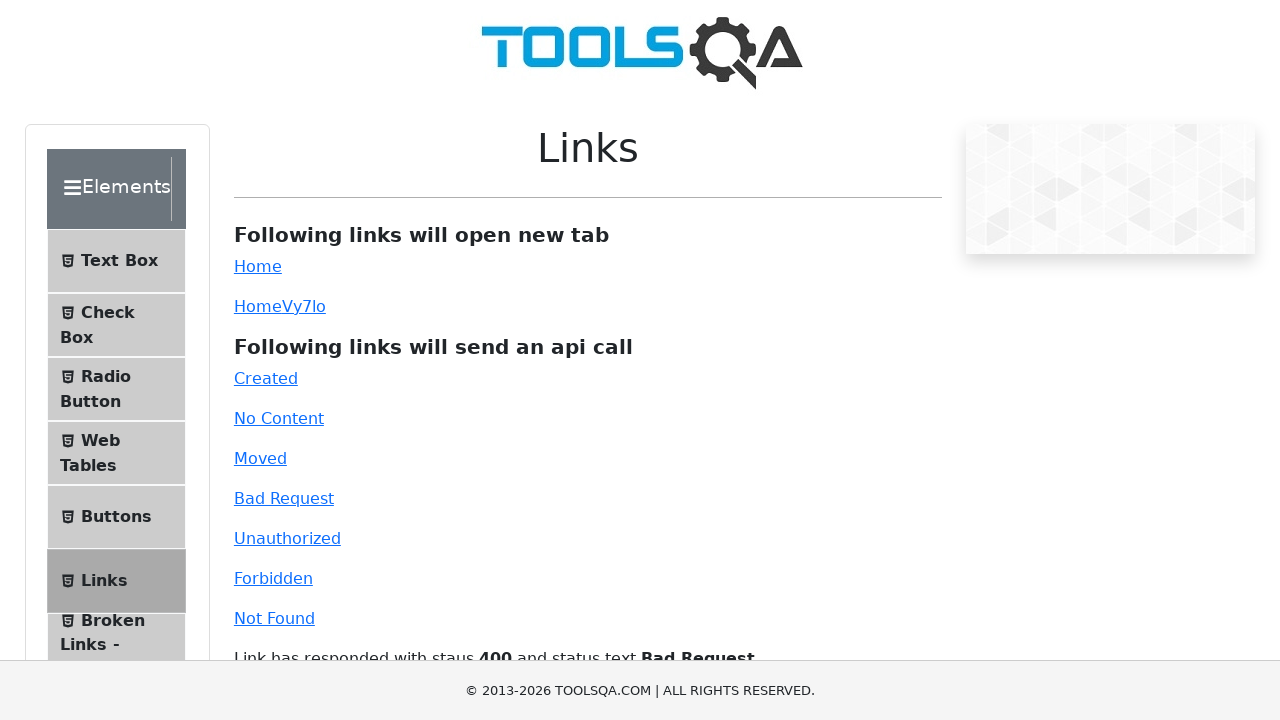